Tests the number input form by entering an invalid number and verifying that an error message is displayed

Starting URL: https://kristinek.github.io/site/tasks/enter_a_number

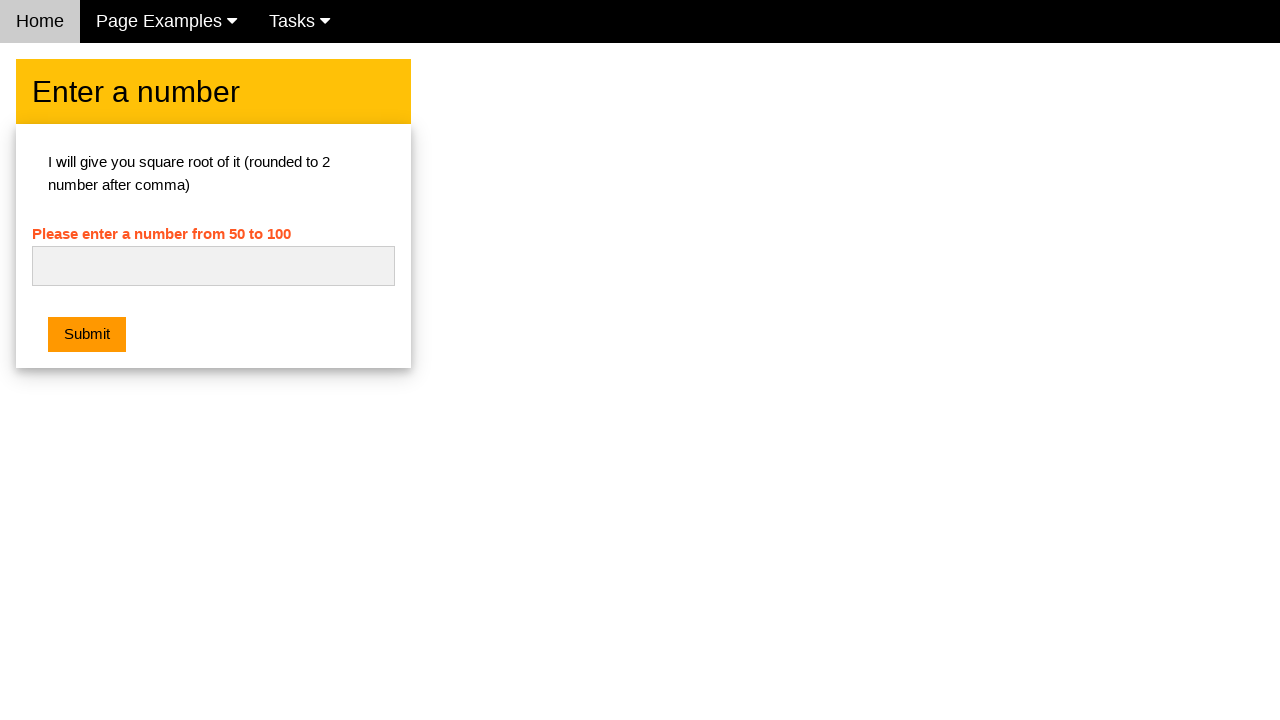

Cleared the number input field on #numb
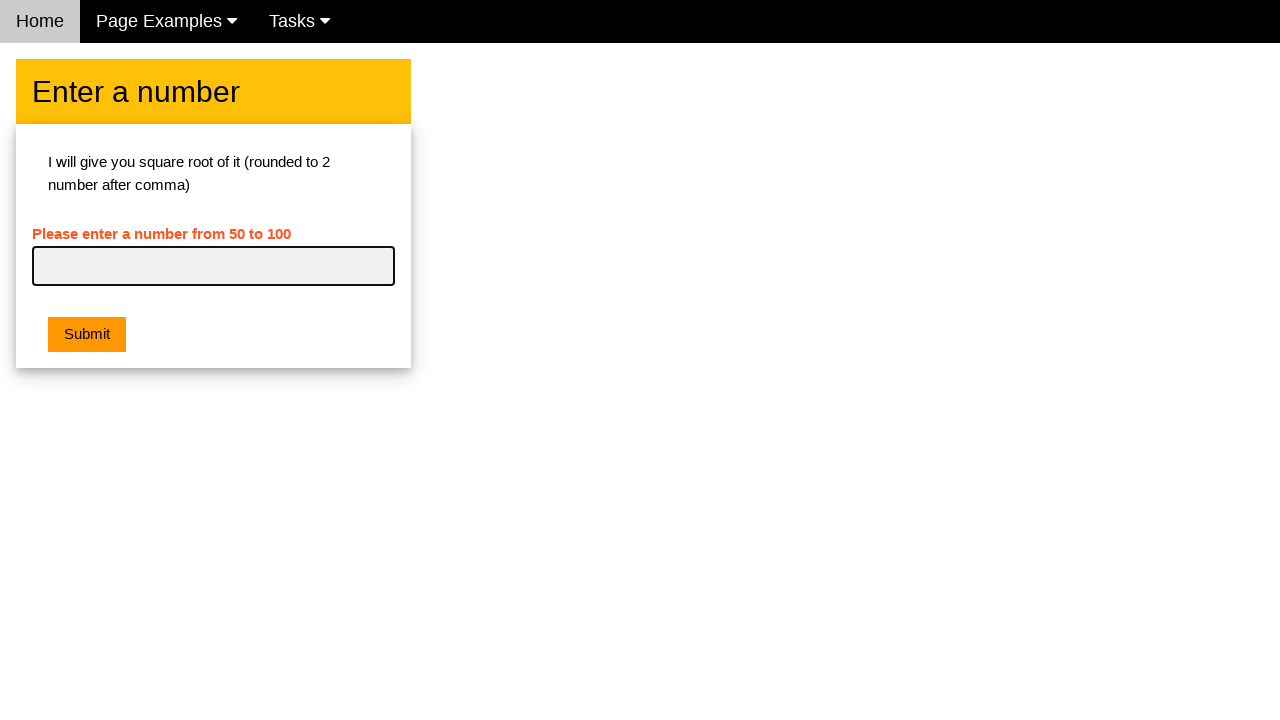

Entered invalid number '25' (less than 50) into the number field on #numb
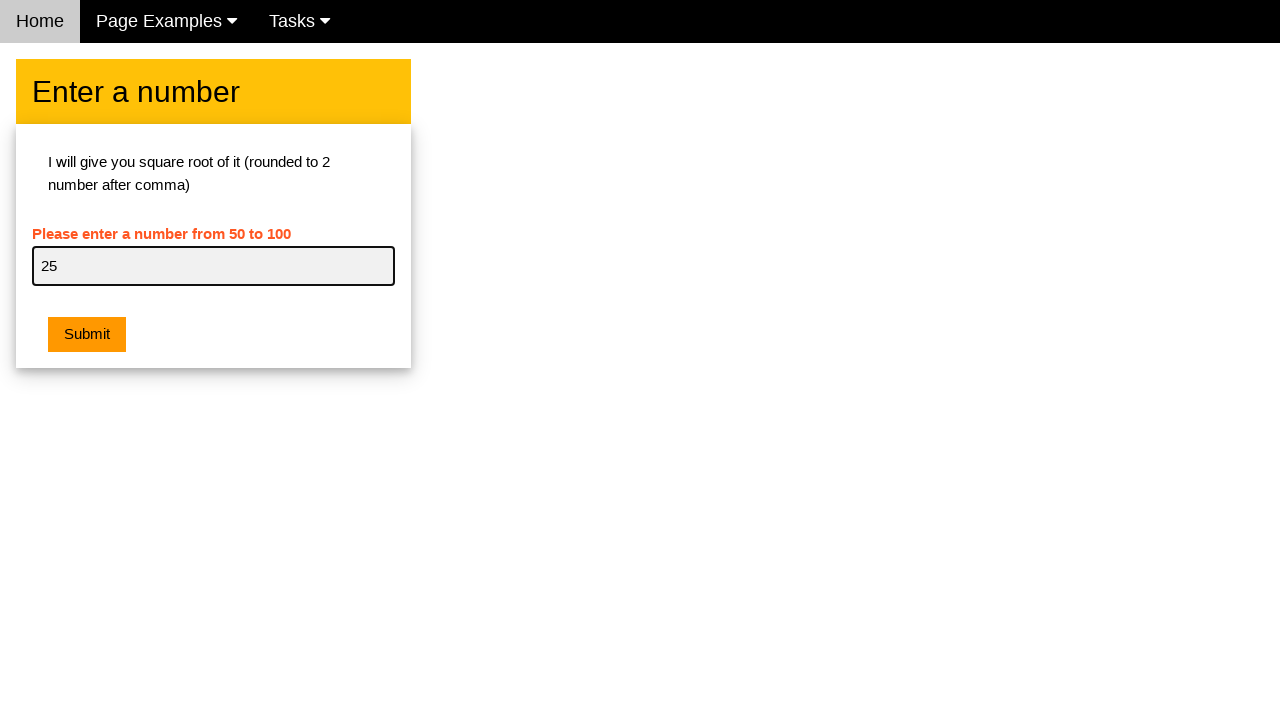

Clicked the submit button at (87, 335) on .w3-orange
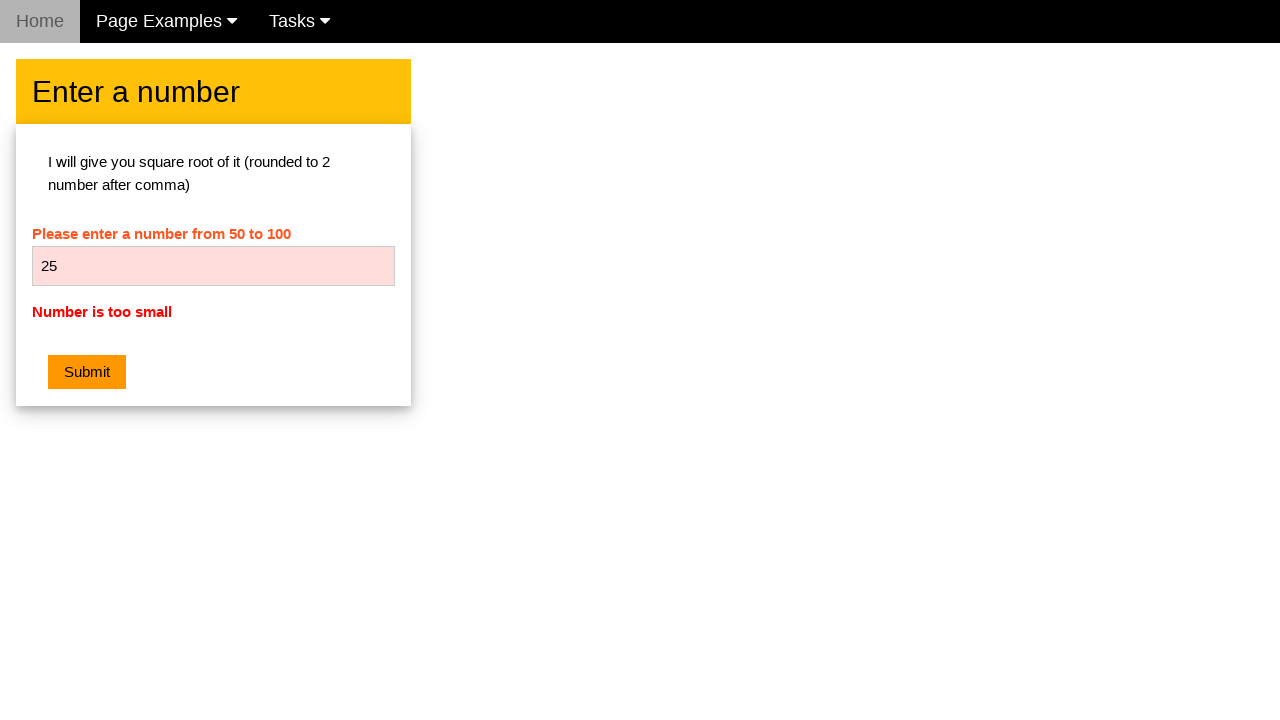

Error message element appeared
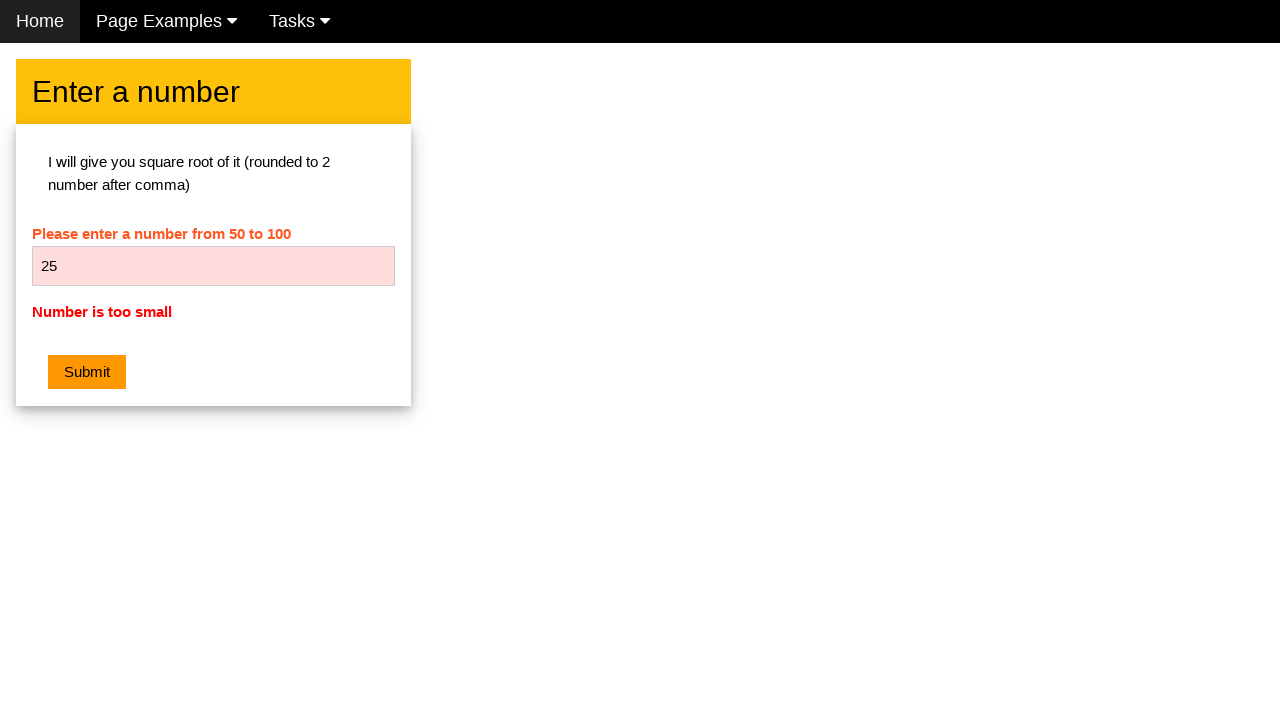

Retrieved error message text: 'Number is too small'
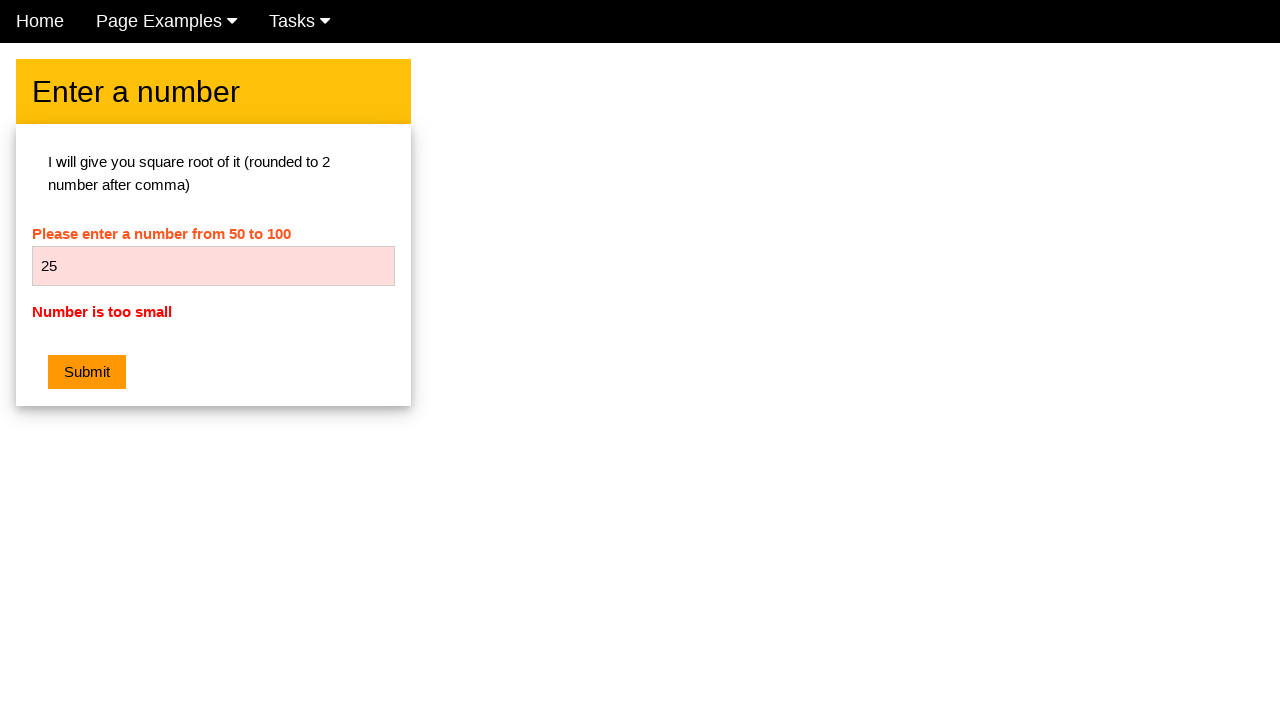

Verified that error message is displayed for invalid number
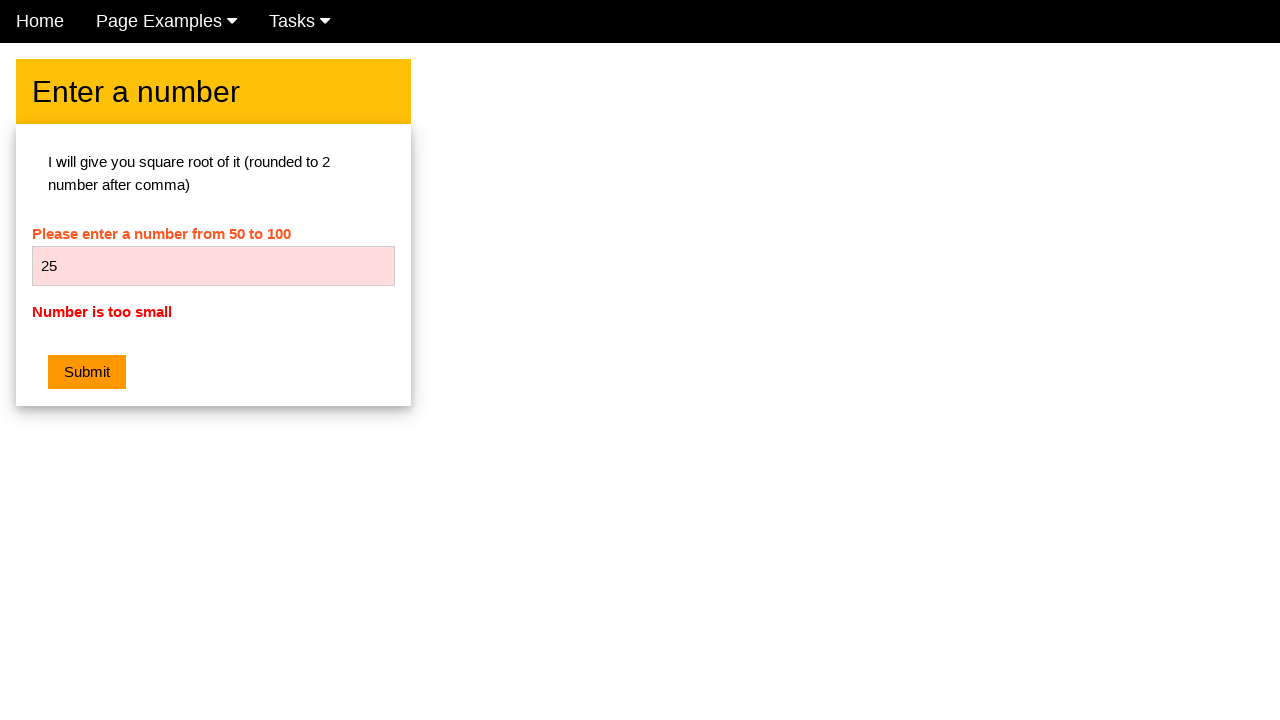

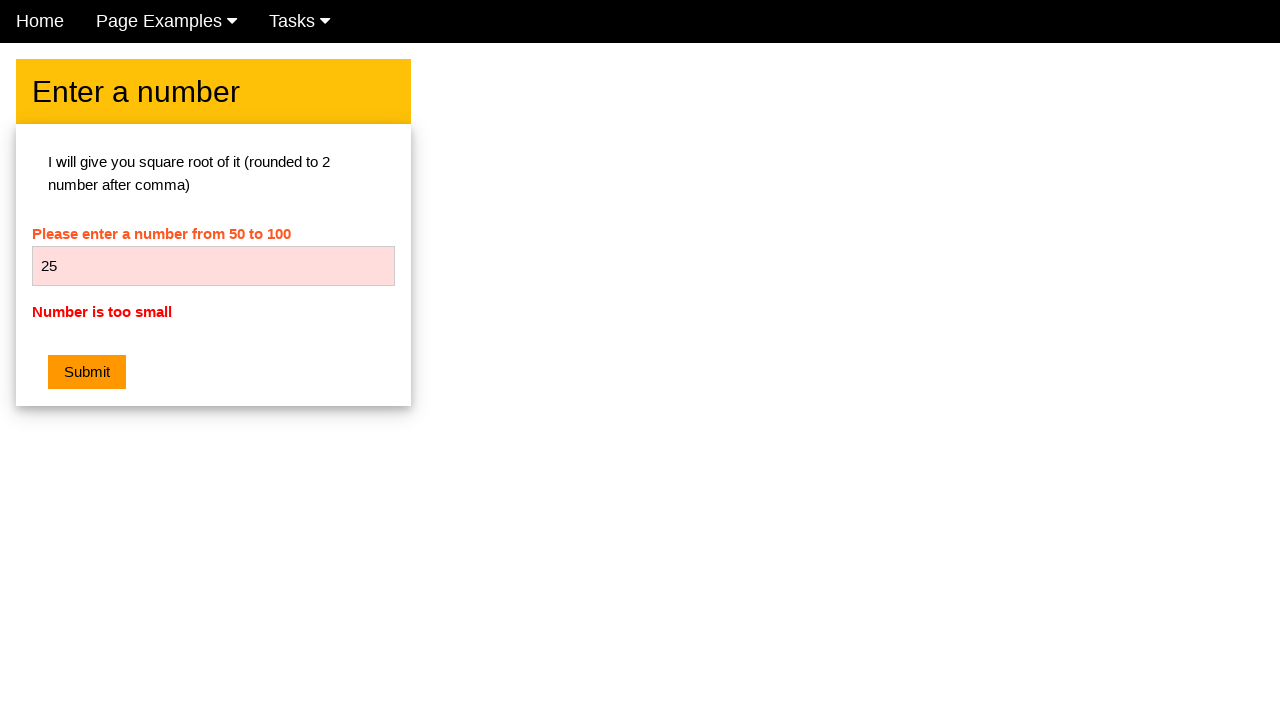